Navigates to FilmAffinity's top-rated movies page (filtered by years 2013-2023) and waits for movie information containers to load.

Starting URL: https://www.filmaffinity.com/es/topgen.php?genres=&chv=0&orderby=avg&movietype=movie%7C&country=&fromyear=2013&toyear=2023&ratingcount=3&runtimemin=0&runtimemax=4

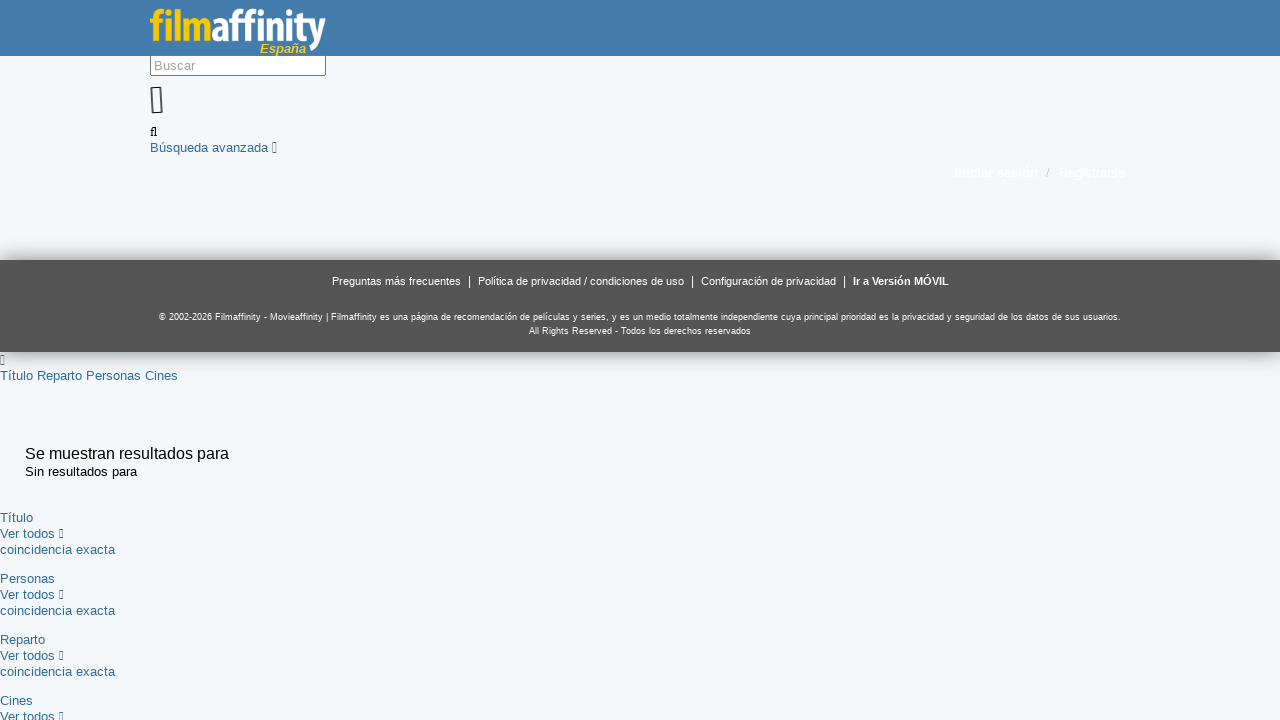

Navigated to FilmAffinity top-rated movies page (2013-2023)
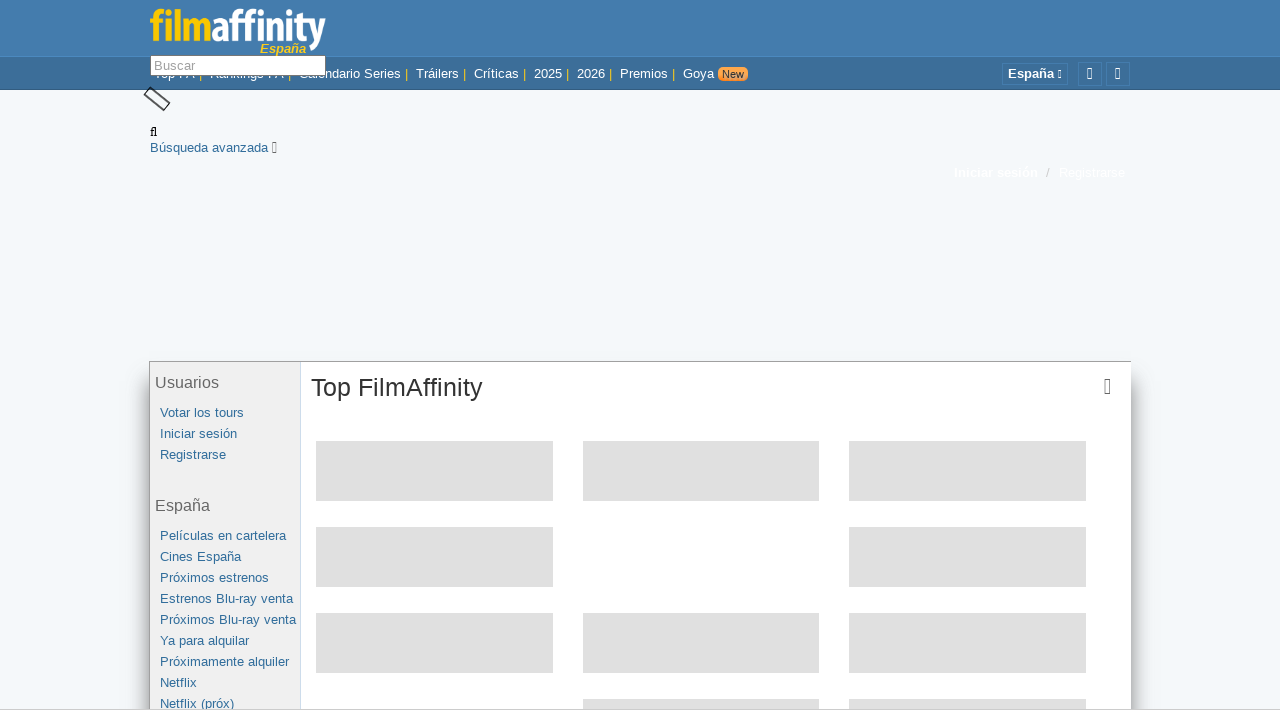

Movie information containers loaded
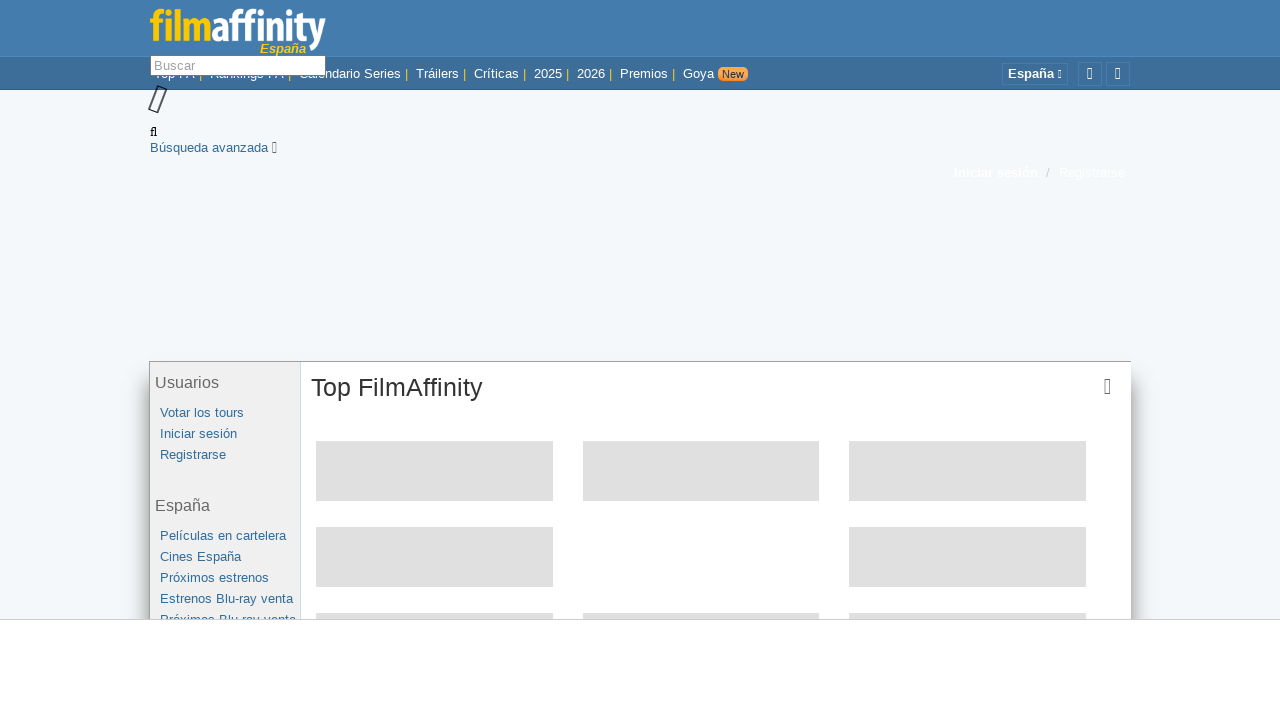

Rating data became visible
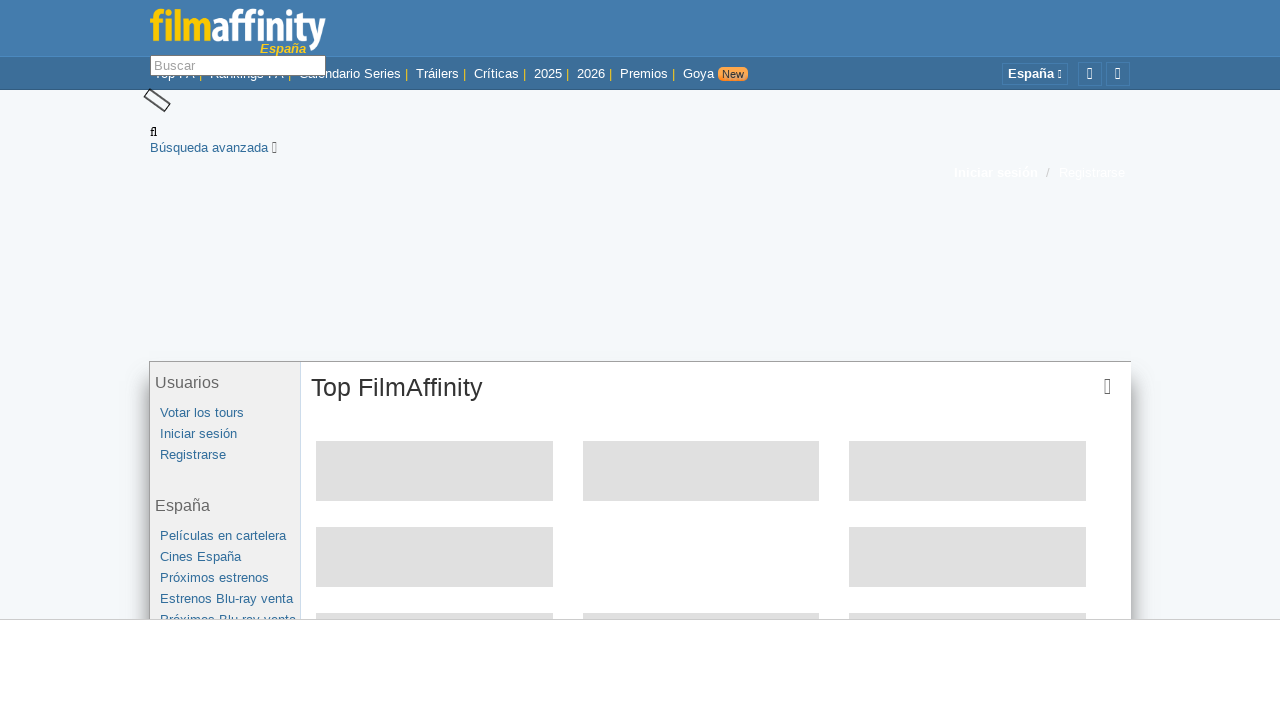

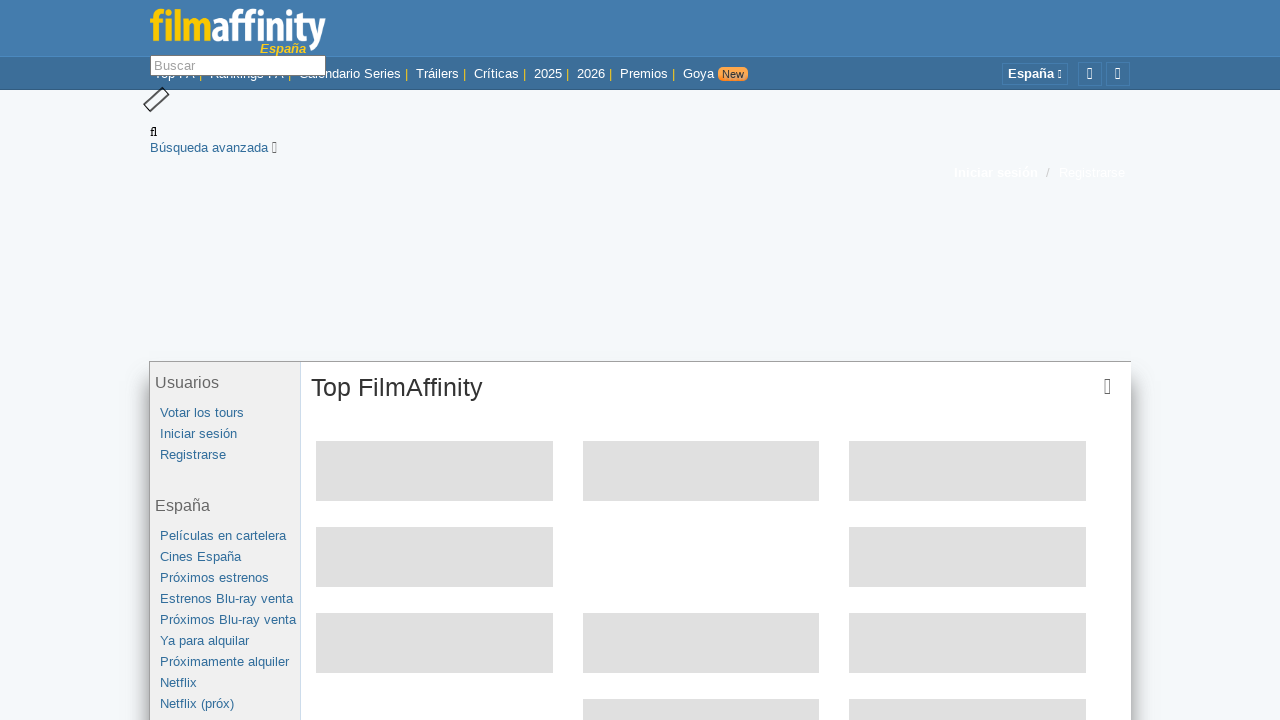